Tests input field functionality by entering a number, clearing it, and entering a different number

Starting URL: http://the-internet.herokuapp.com/inputs

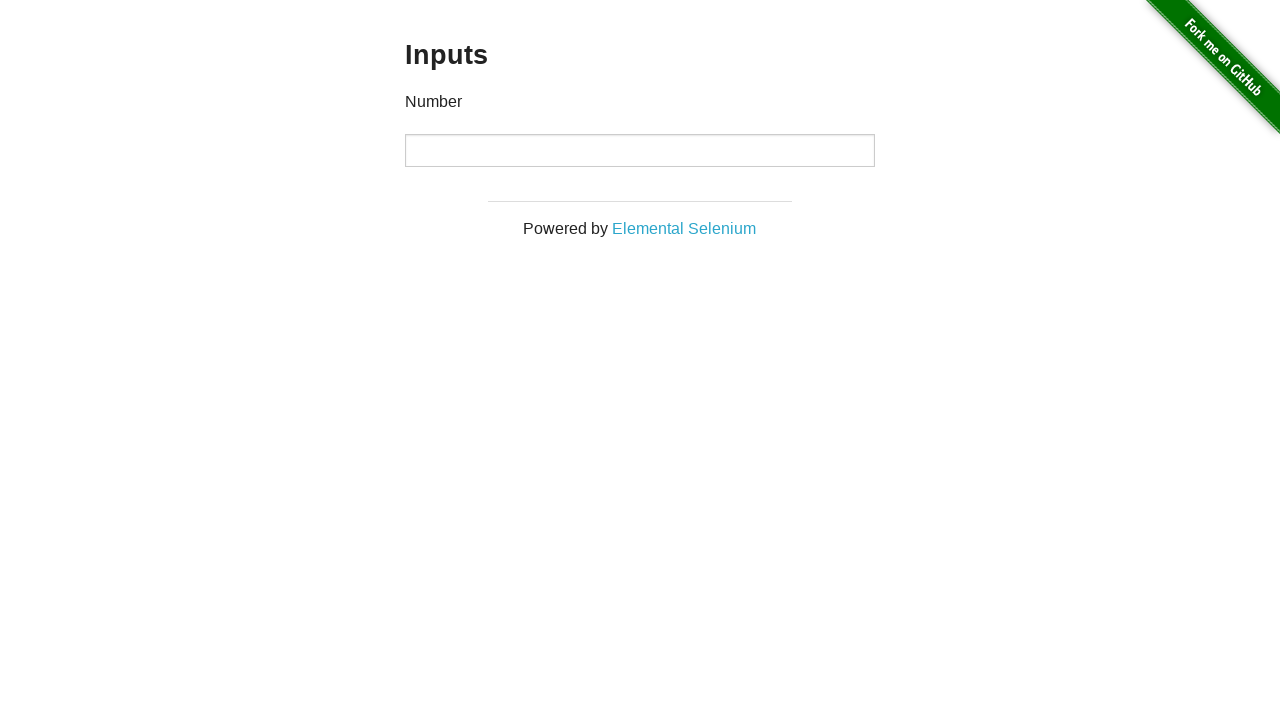

Entered value '1000' into the number input field on input[type='number']
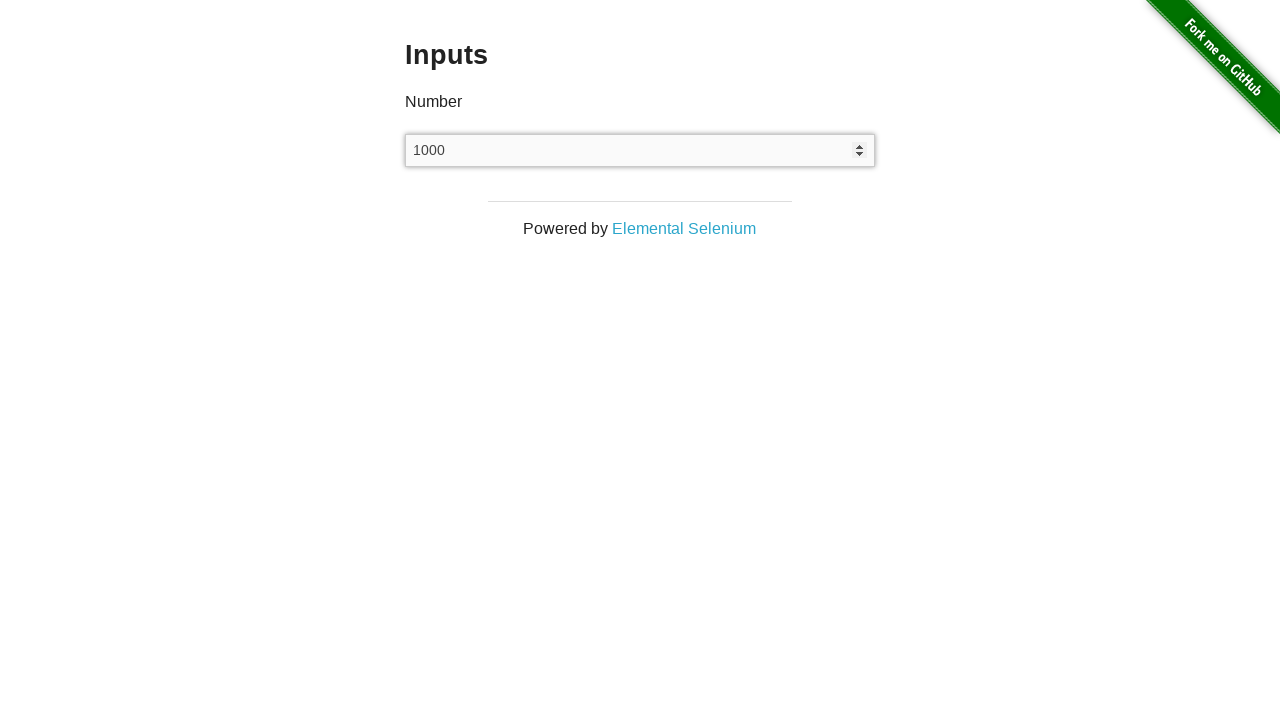

Waited 2 seconds to observe the input
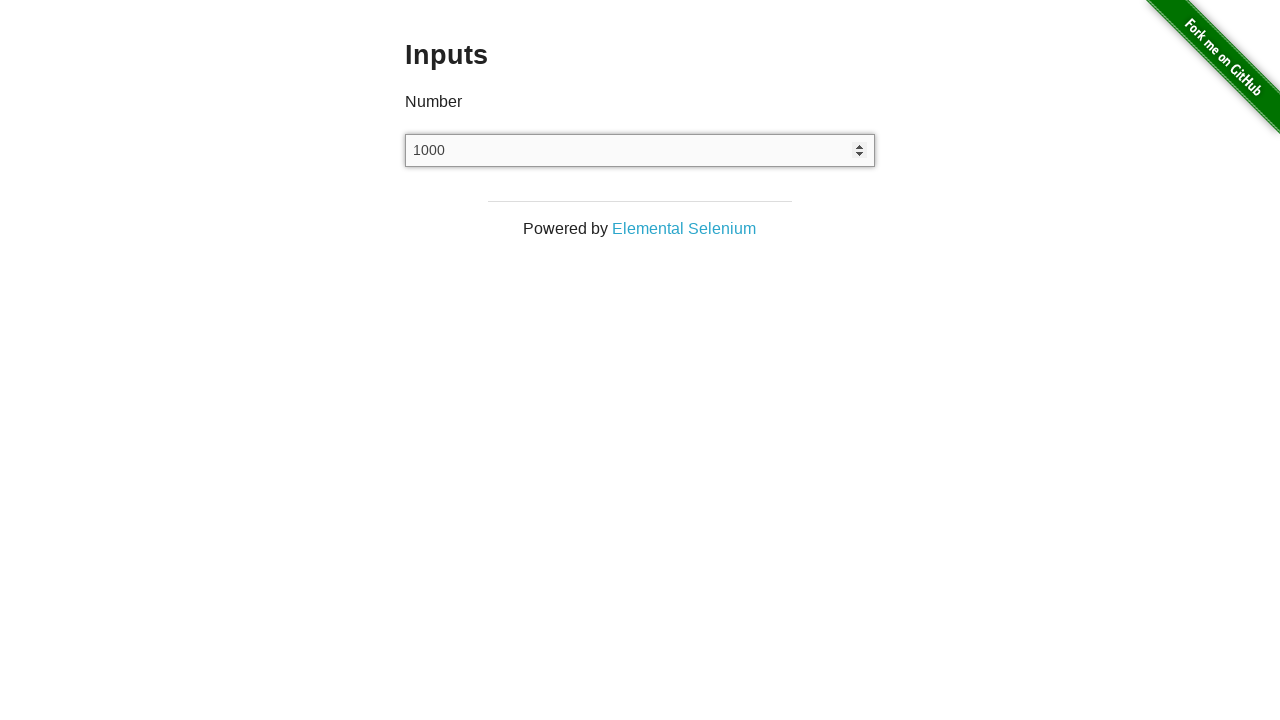

Cleared the number input field on input[type='number']
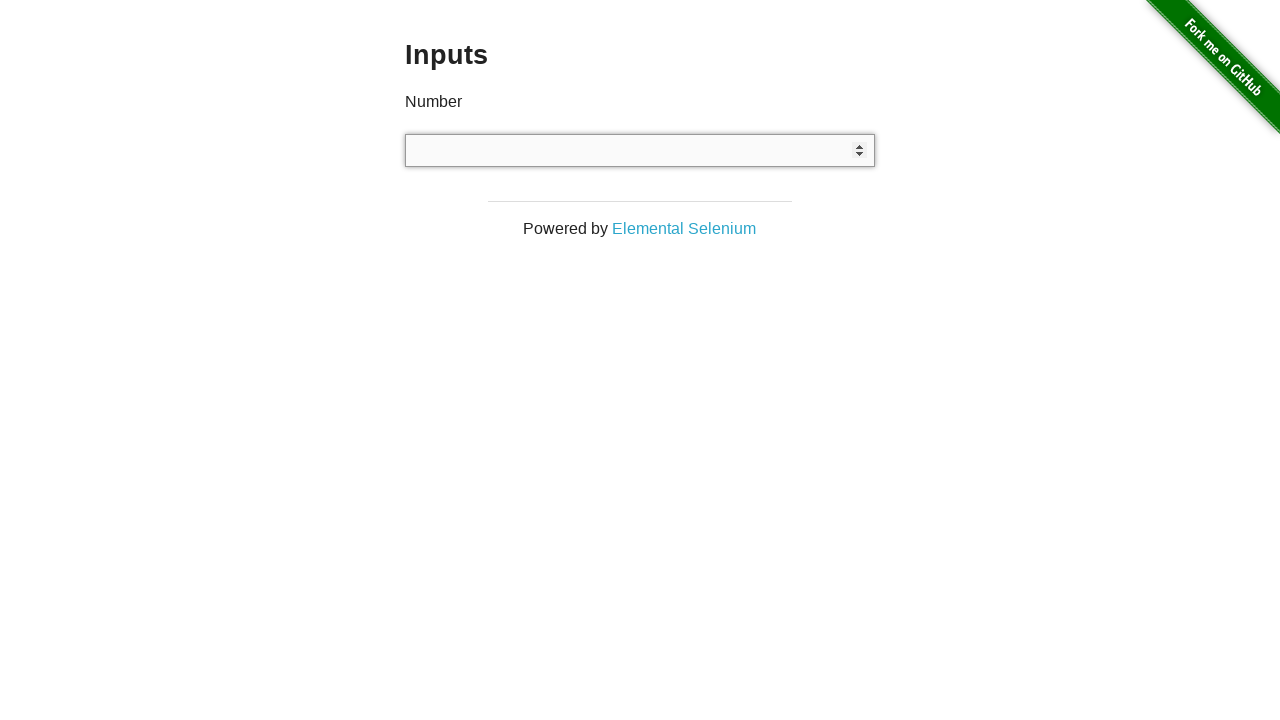

Entered value '999' into the number input field on input[type='number']
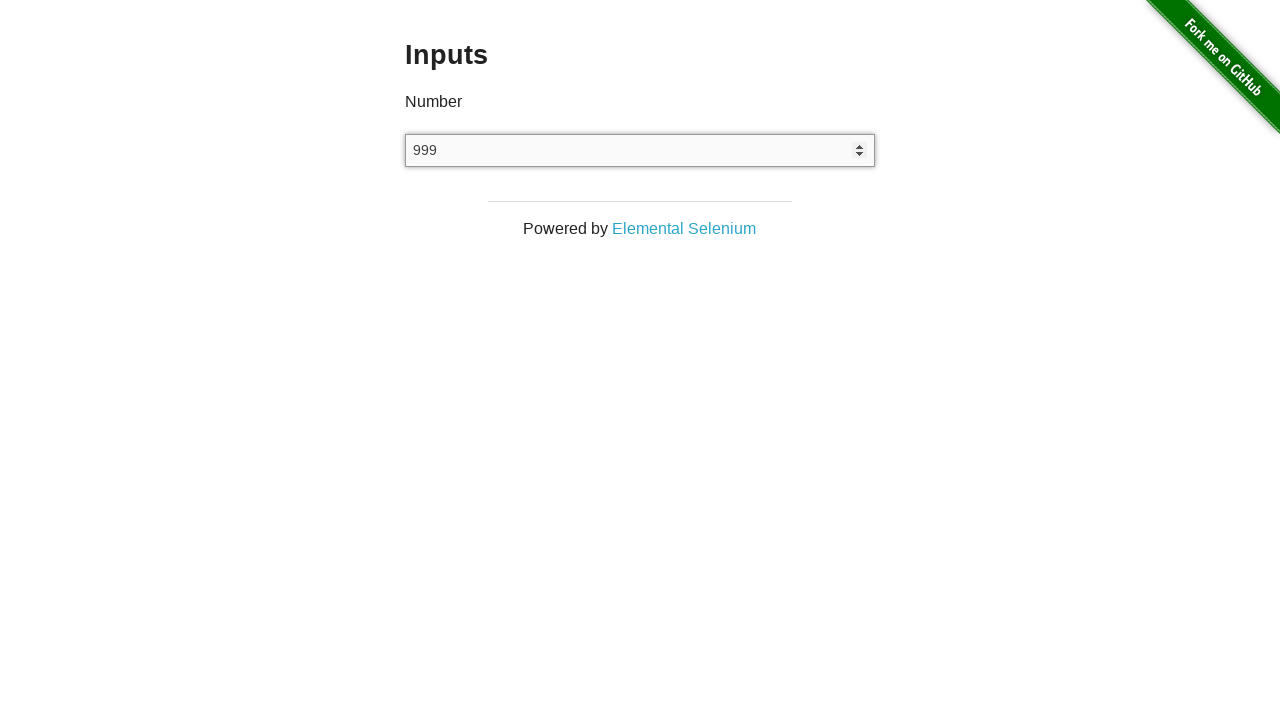

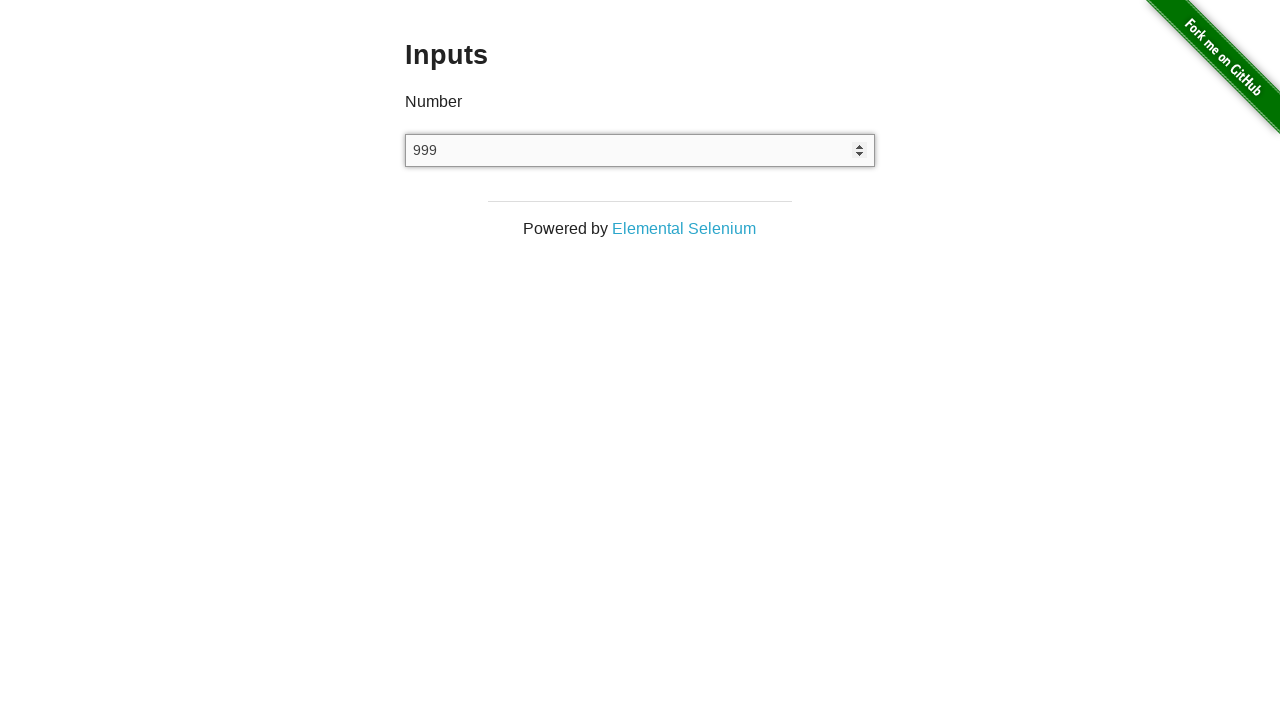